Tests the brand search functionality on Nykaa website by hovering over the brands menu, searching for "L'Oreal Paris", and clicking on the search result to navigate to the brand page.

Starting URL: https://www.nykaa.com/

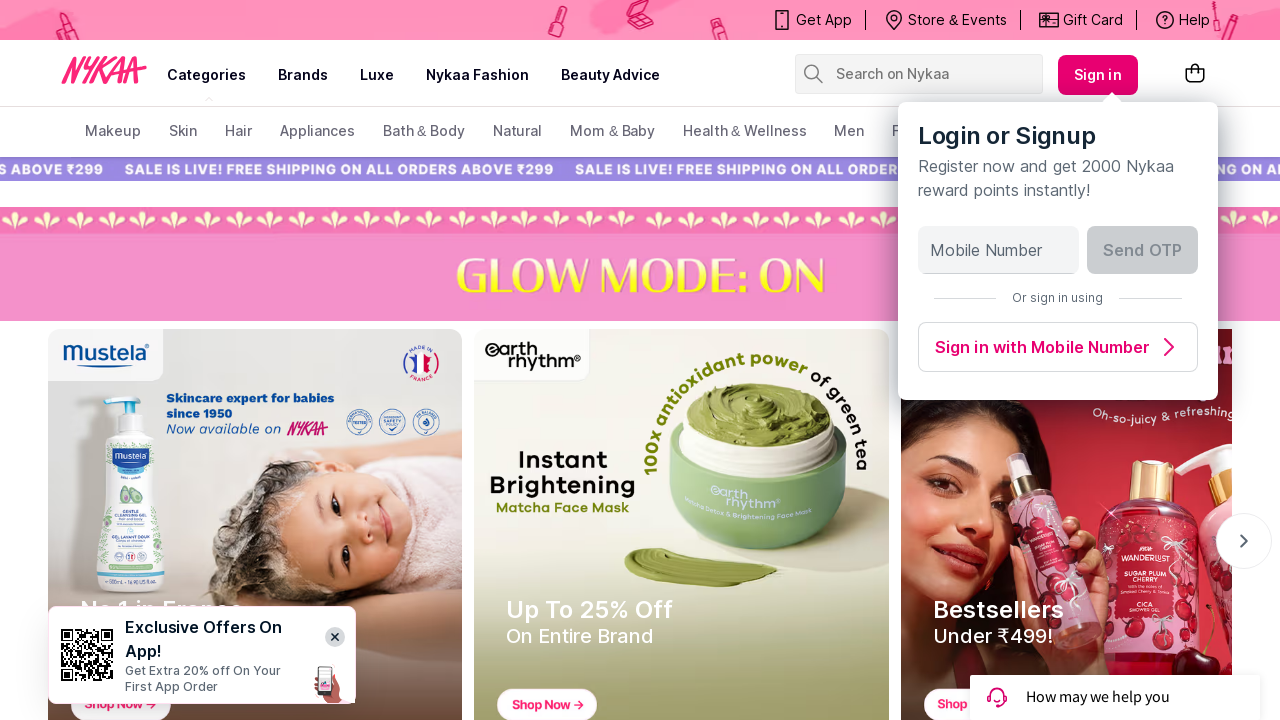

Hovered over the brands menu link at (303, 75) on (//a[@class='css-1mavm7h'])[2]
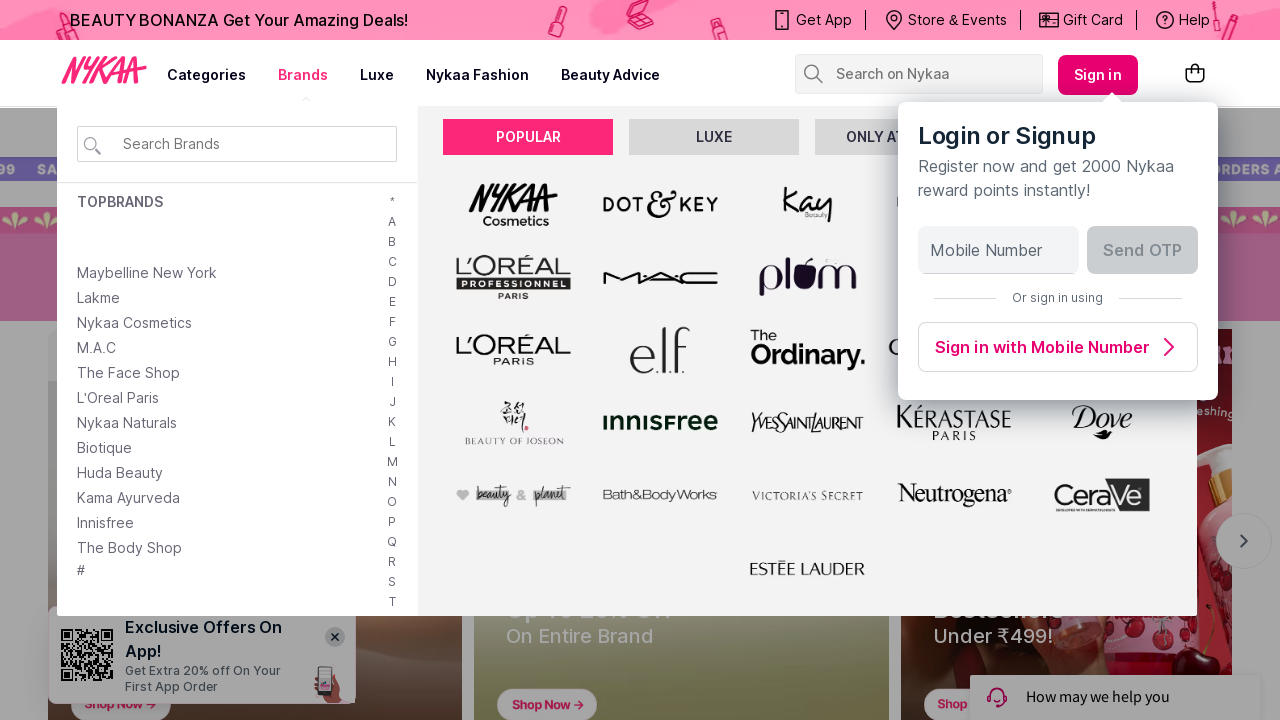

Filled brand search box with 'L'Oreal Paris' on input#brandSearchBox
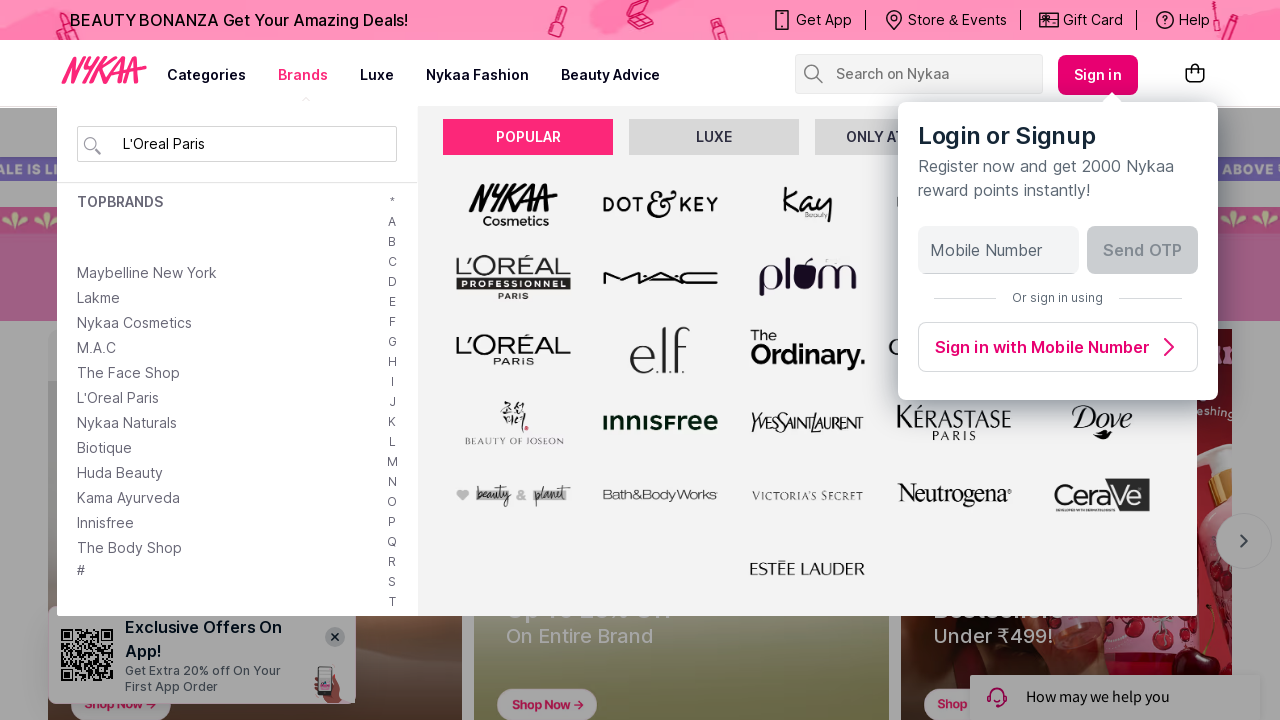

Pressed Enter to search for the brand
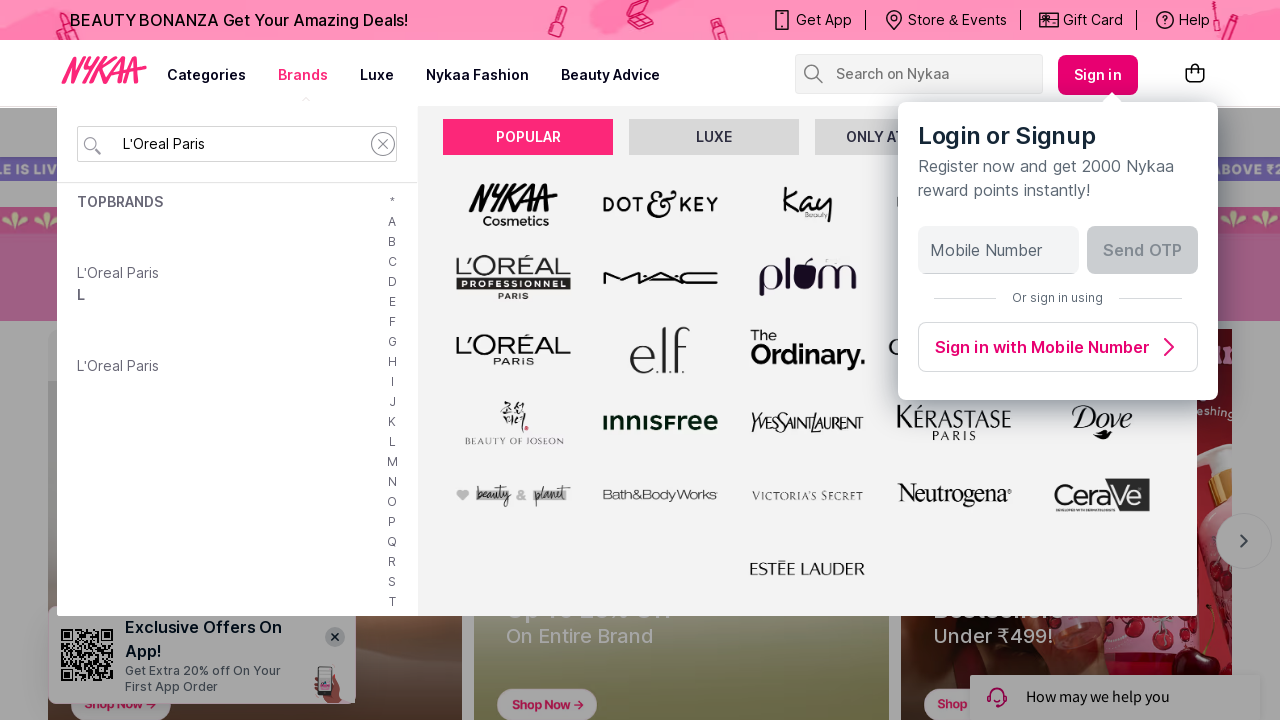

Clicked on L'Oreal Paris from search results at (118, 272) on (//a[contains(text(),'Oreal Paris')])[1]
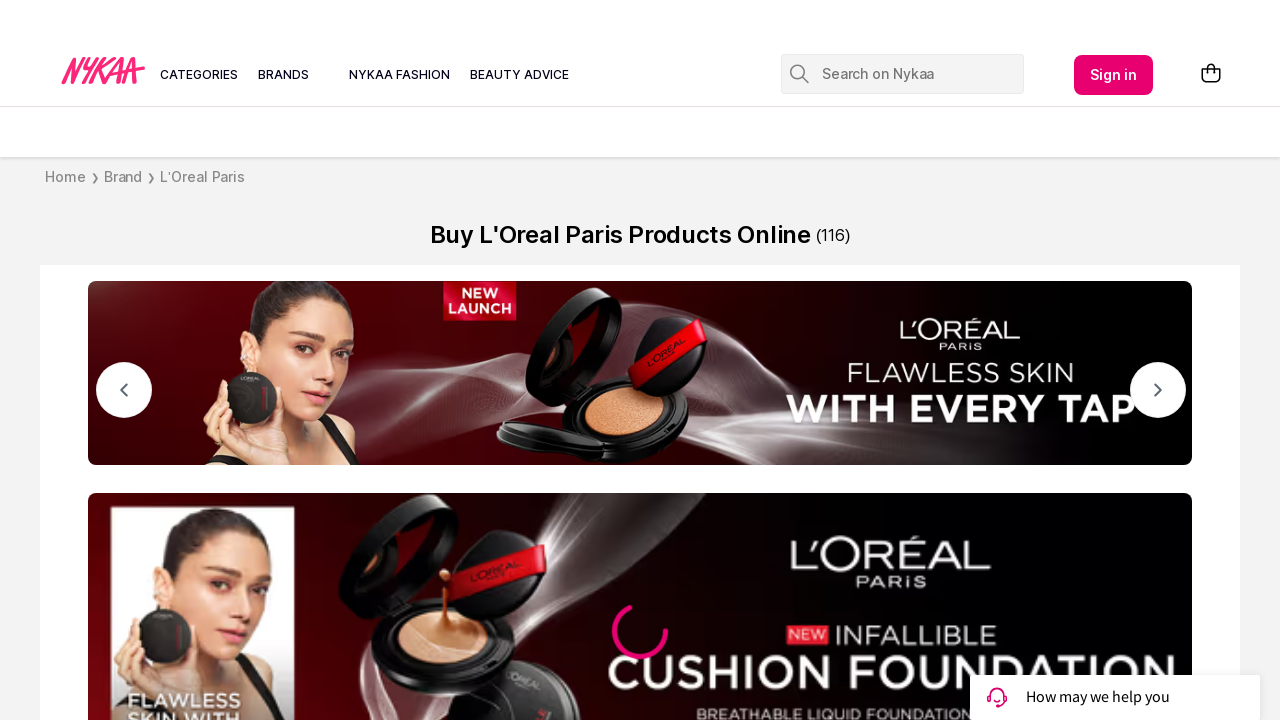

Page navigation completed and network idle
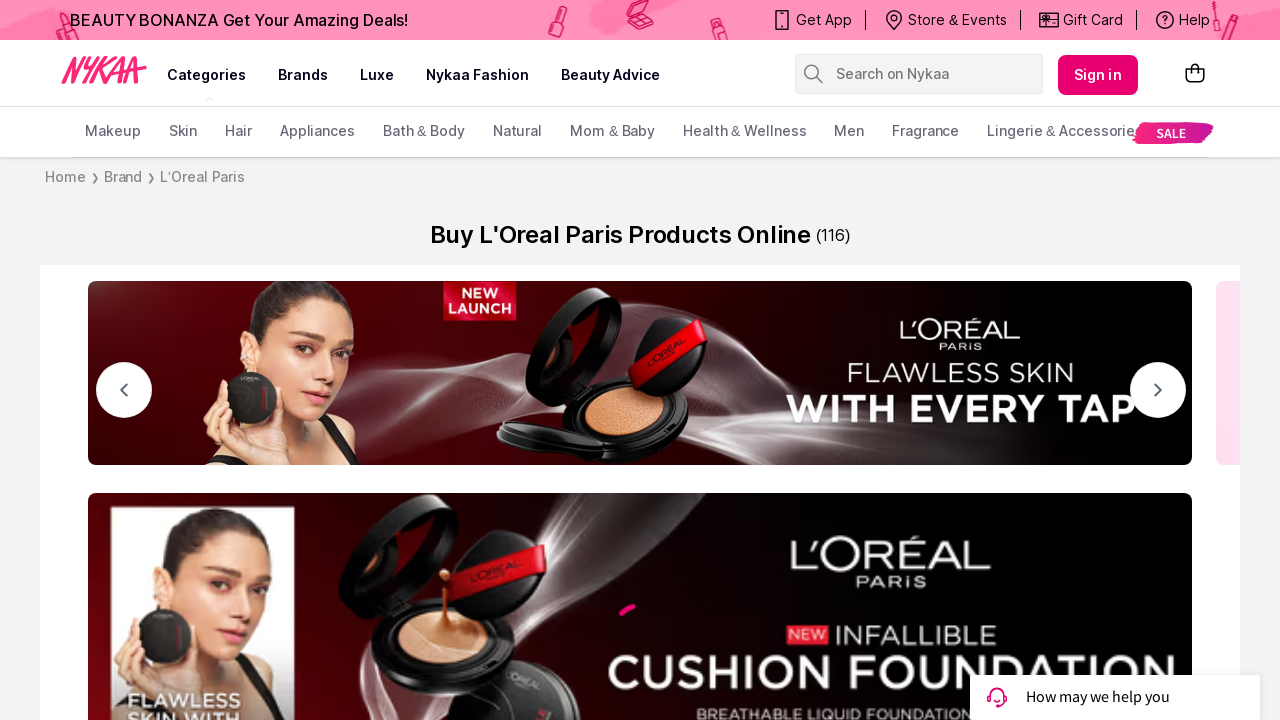

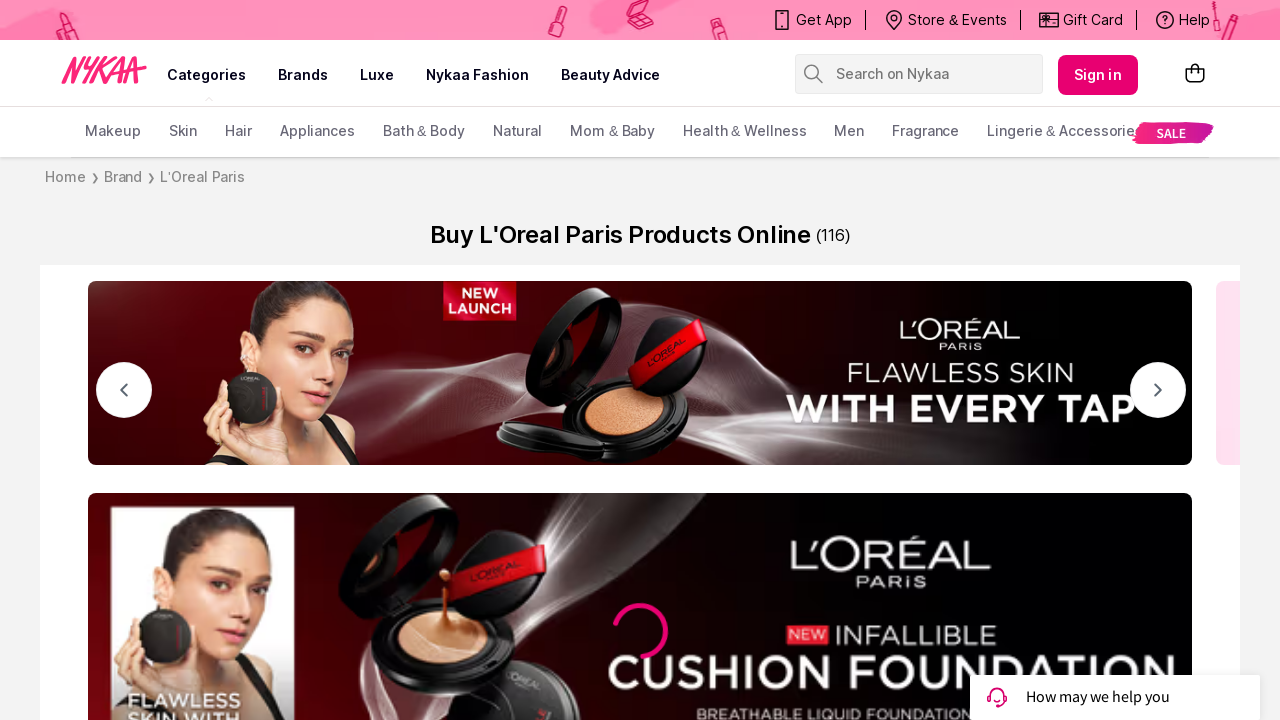